Tests navigation functionality by clicking on A/B Testing link, verifying the page title, then navigating back to verify the main page title

Starting URL: https://practice.cydeo.com

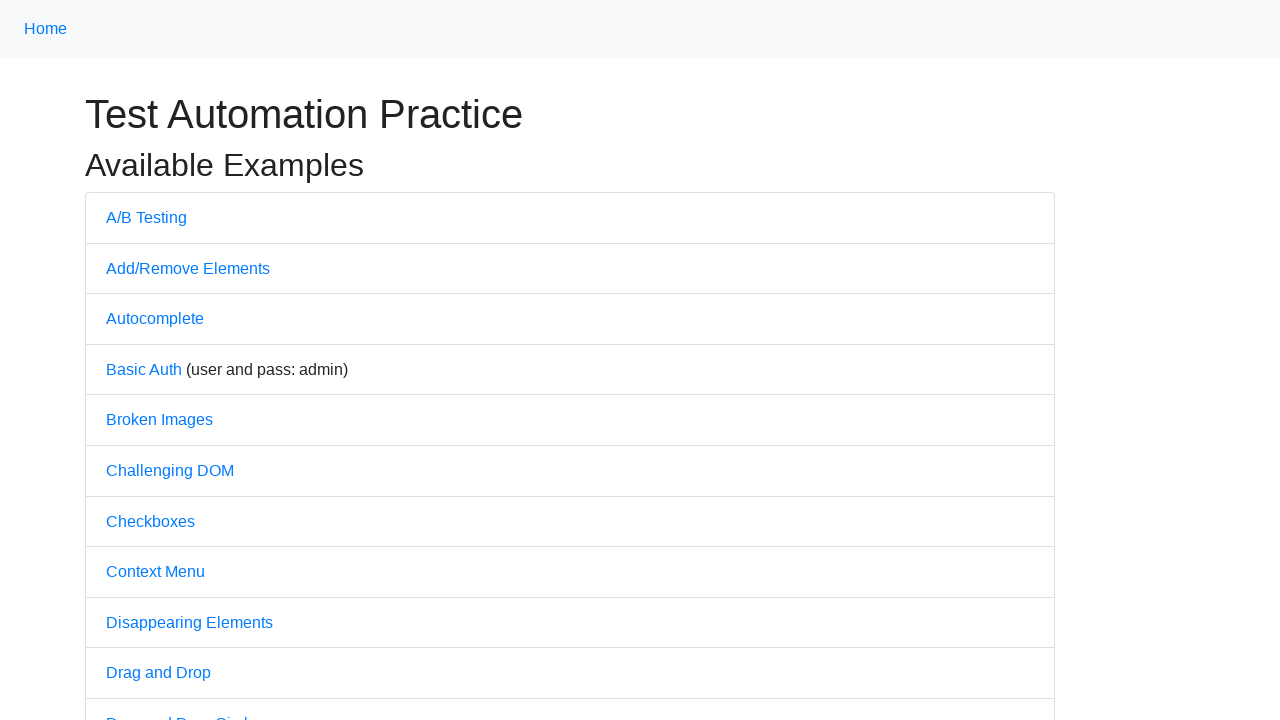

Clicked on A/B Testing link at (146, 217) on text=A/B Testing
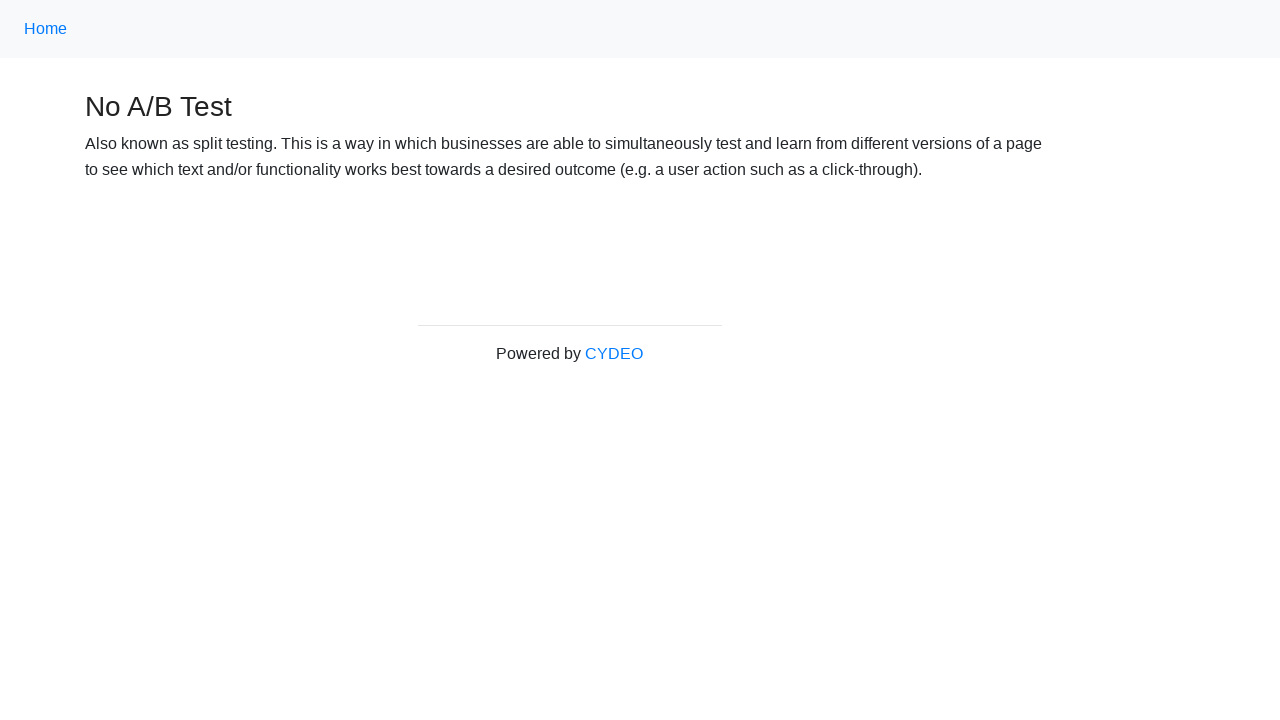

Verified page title is 'No A/B Test'
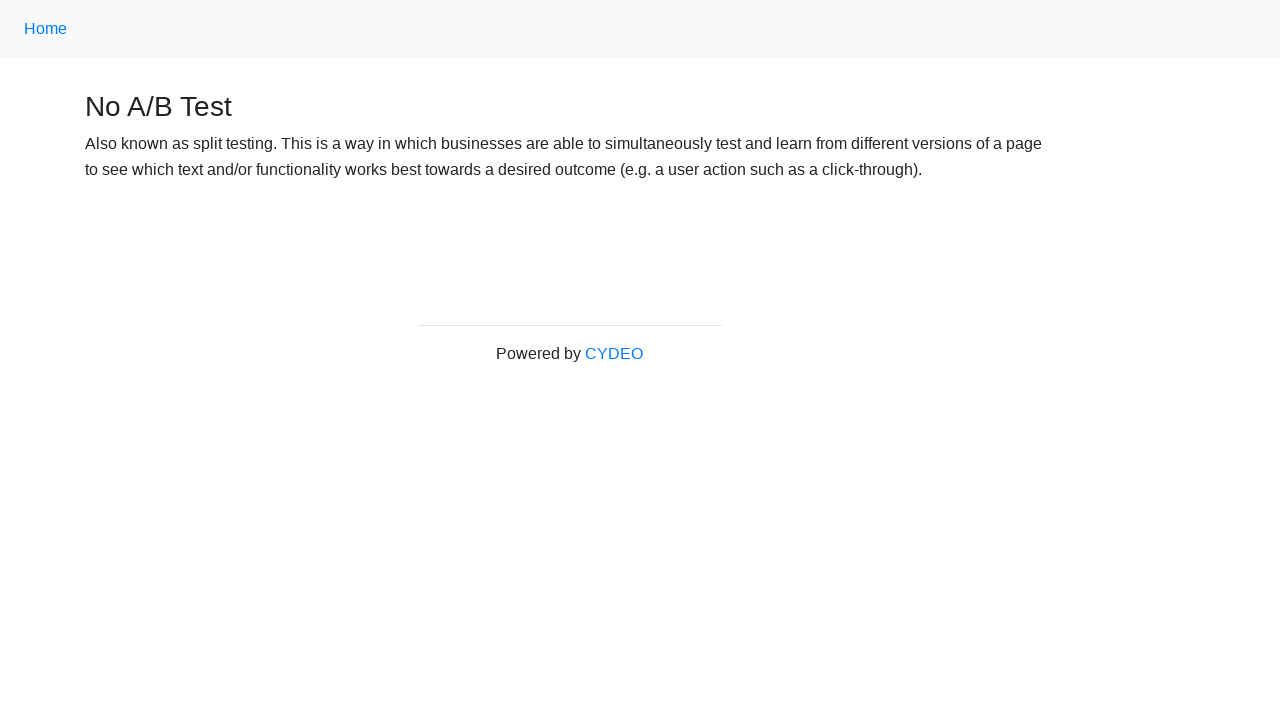

Navigated back to home page
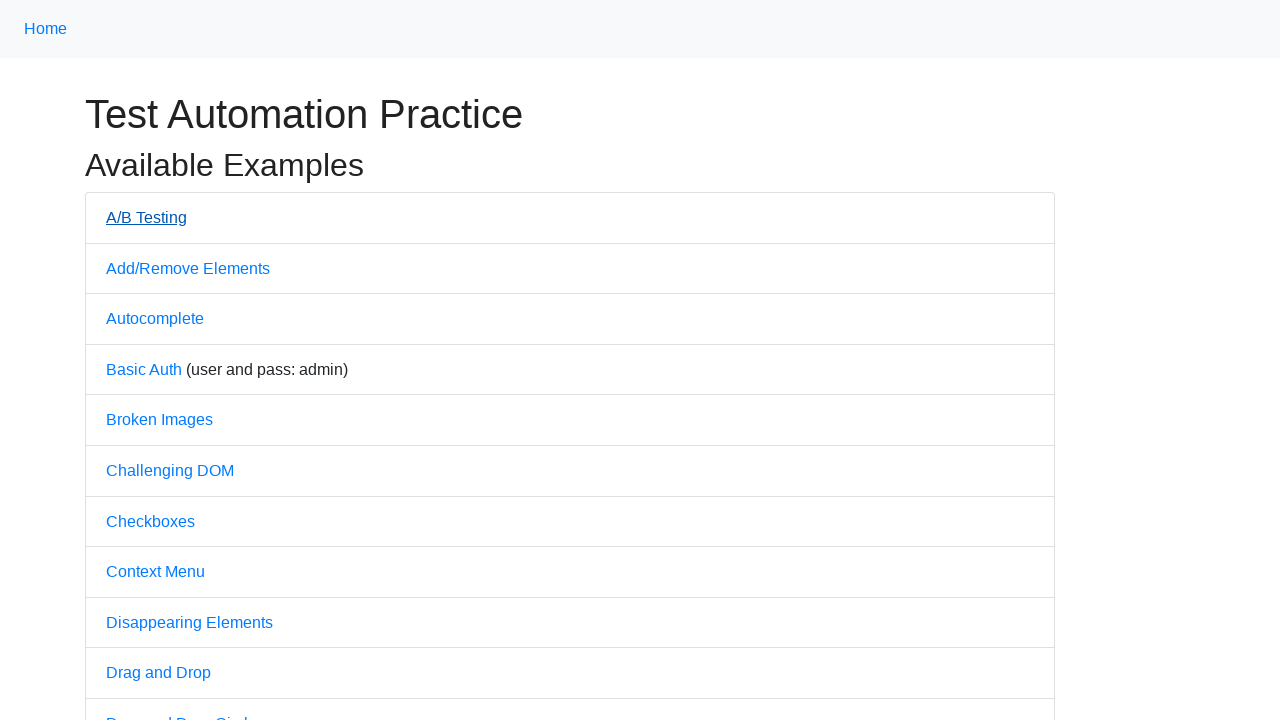

Verified page title is 'Practice'
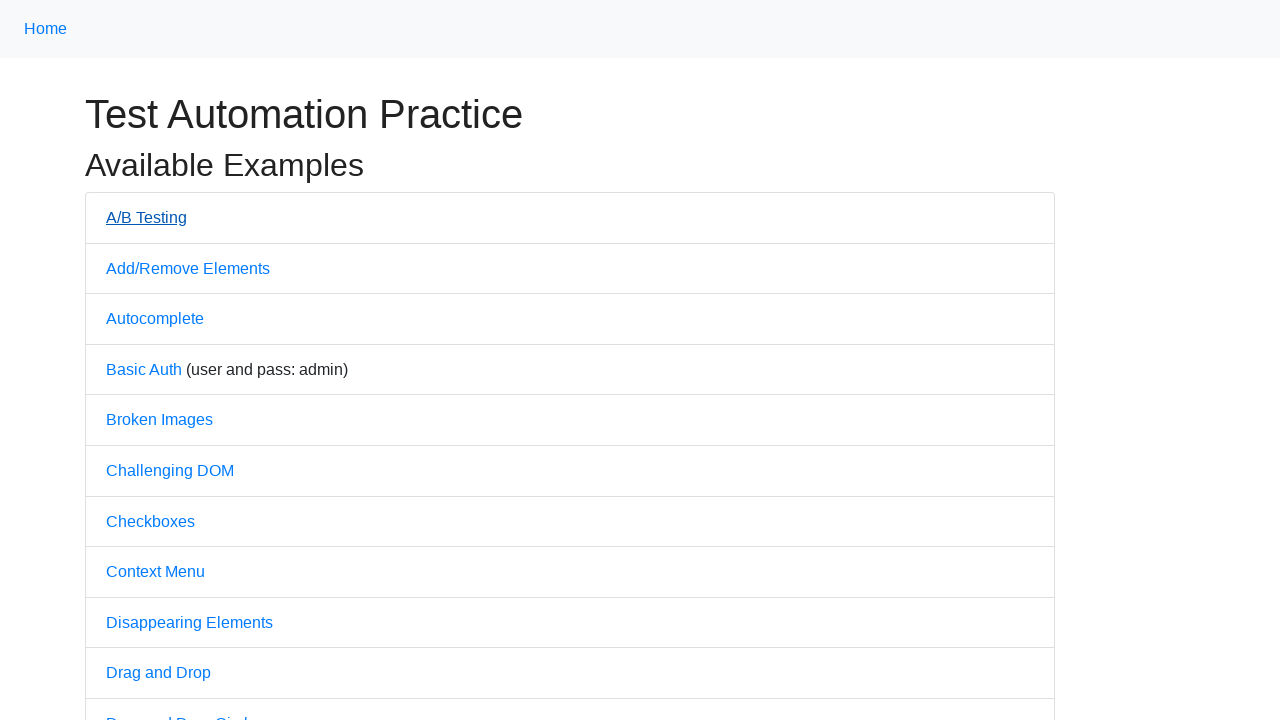

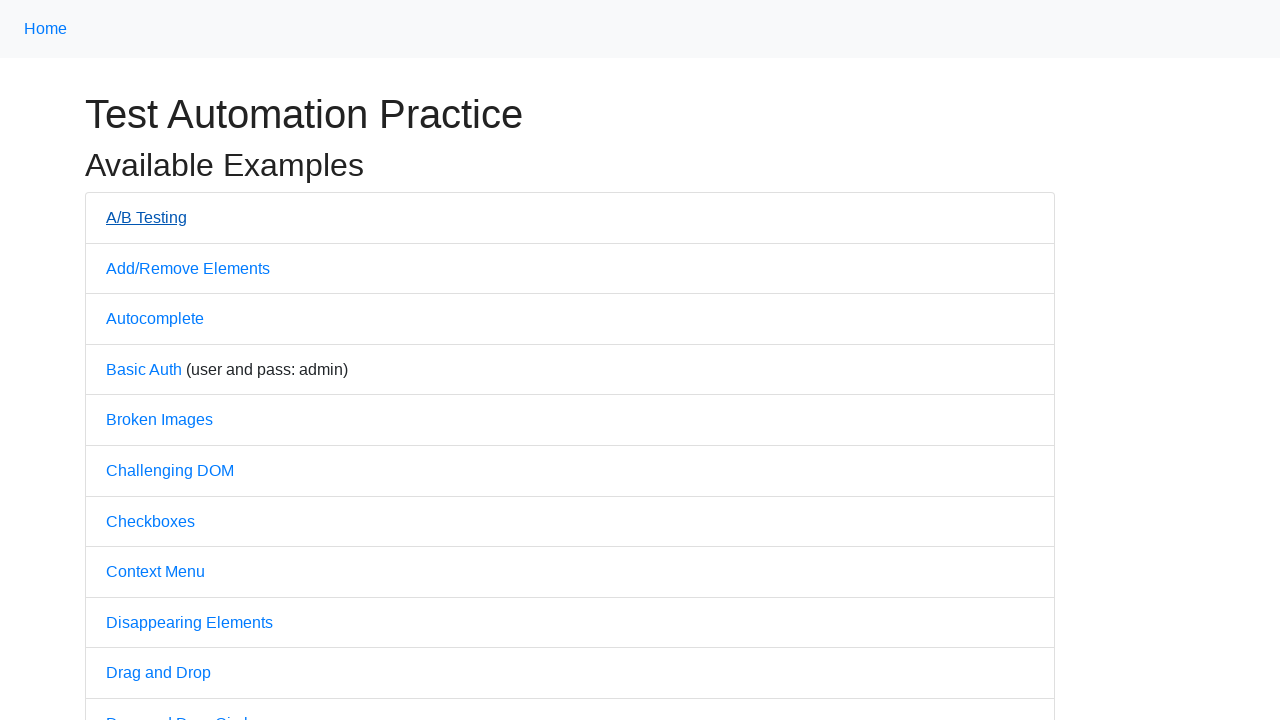